Tests dynamic element visibility by clicking Remove/Add buttons and verifying that a checkbox disappears and reappears with appropriate status messages

Starting URL: http://the-internet.herokuapp.com/dynamic_controls

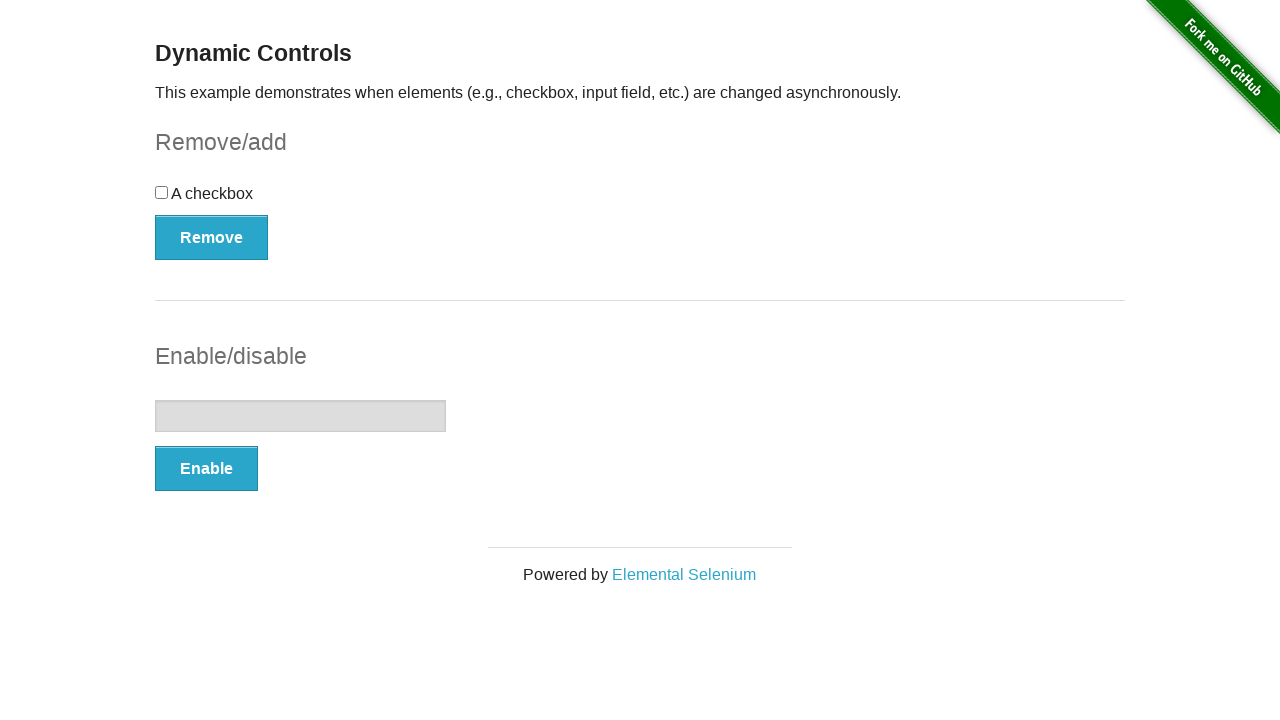

Clicked Remove button to hide checkbox at (212, 237) on xpath=//*[@id="checkbox-example"]/button
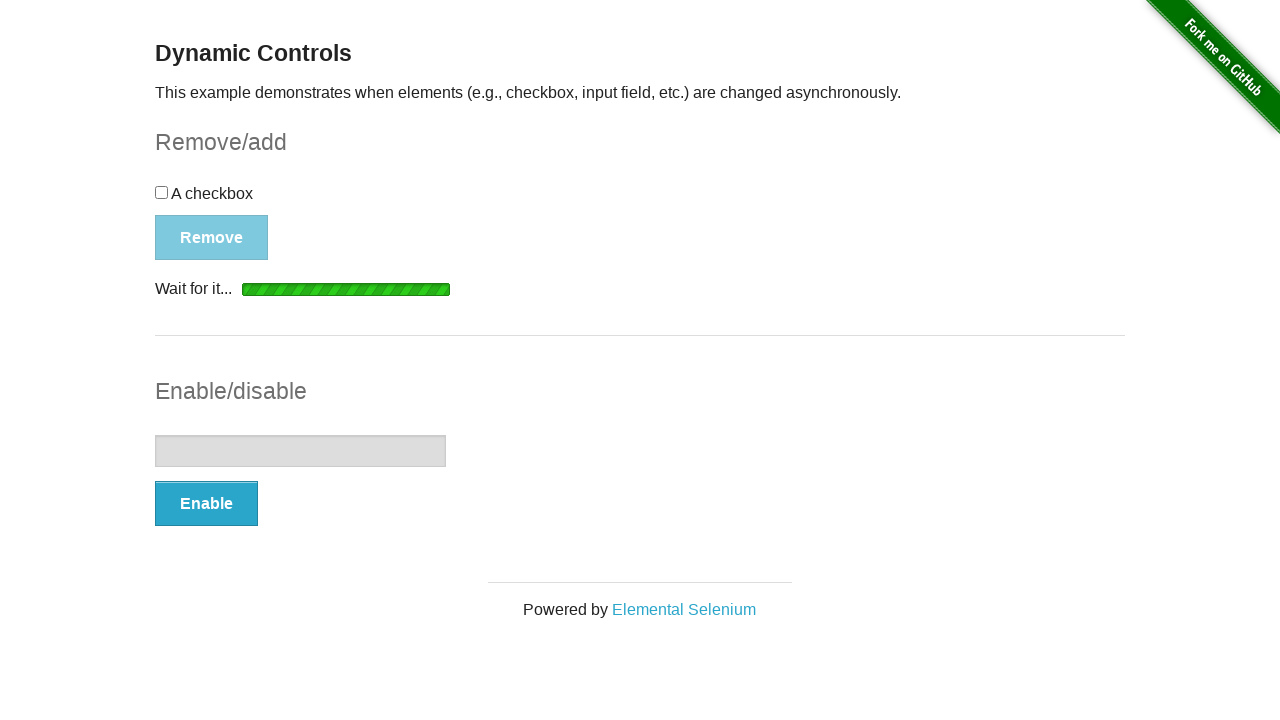

Checkbox disappeared as expected
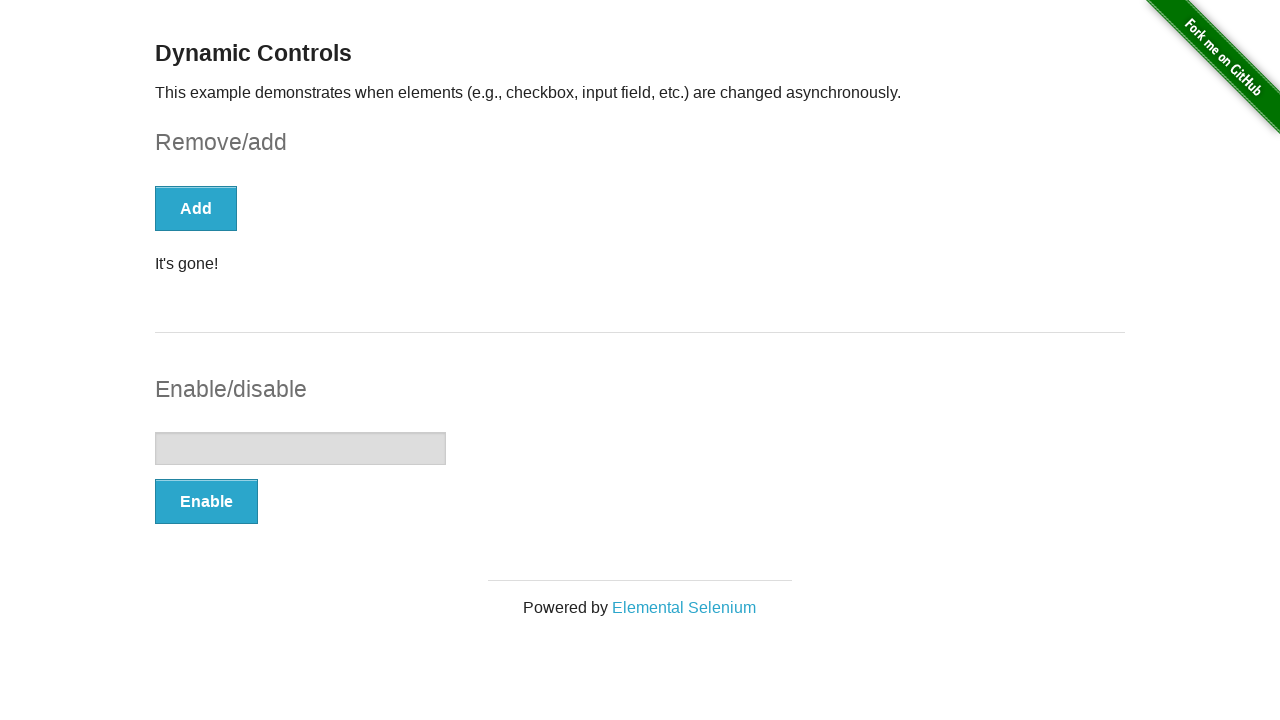

Verified status message is visible
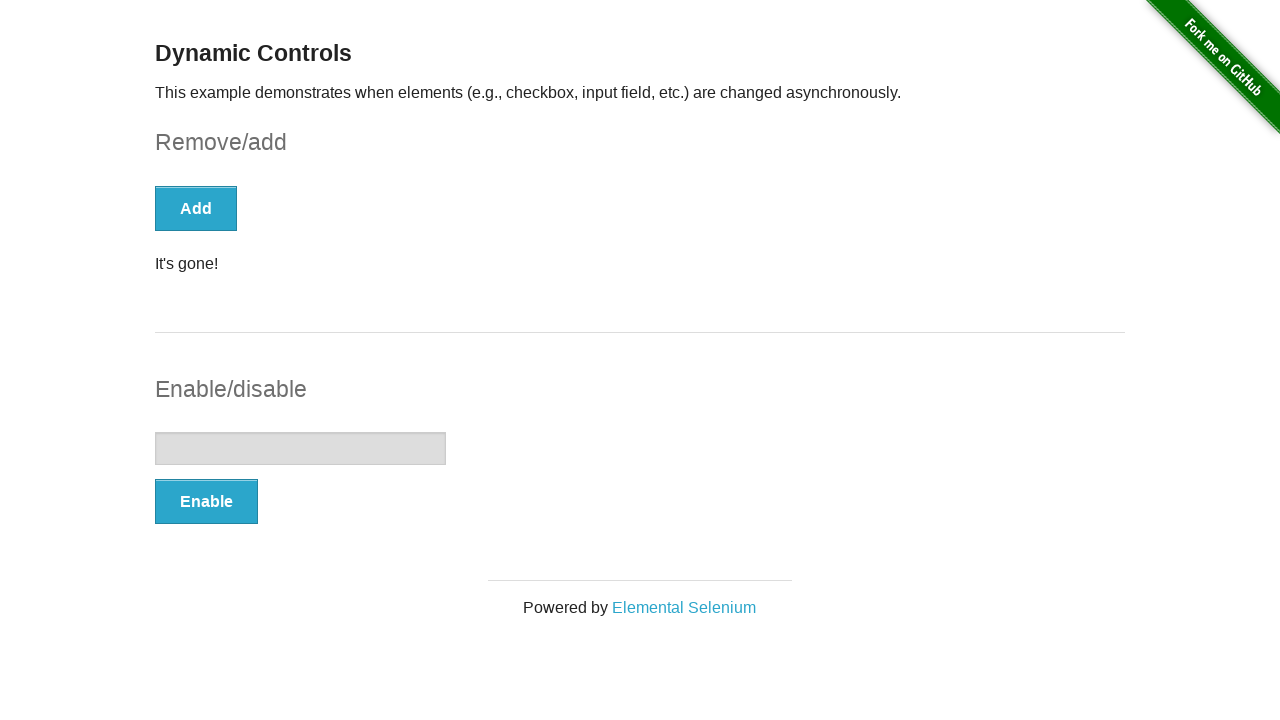

Verified status message displays 'It's gone!'
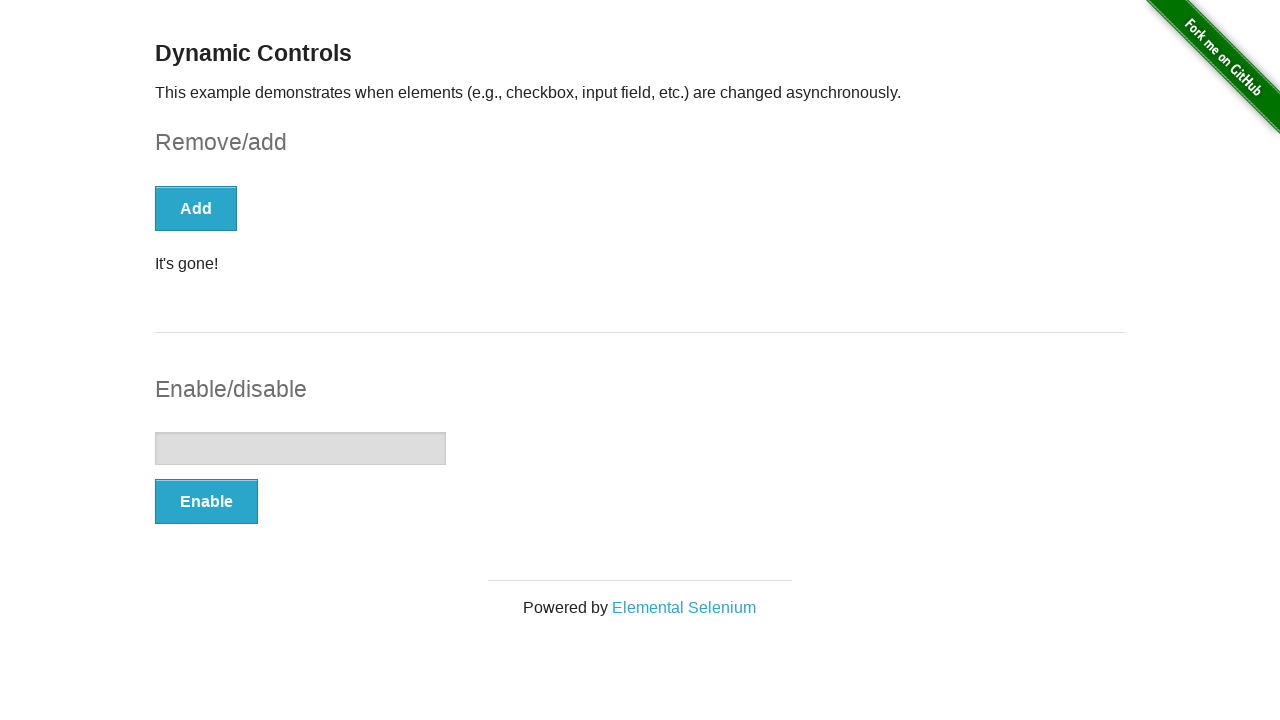

Clicked Add button to show checkbox at (196, 208) on xpath=//*[@id="checkbox-example"]/button
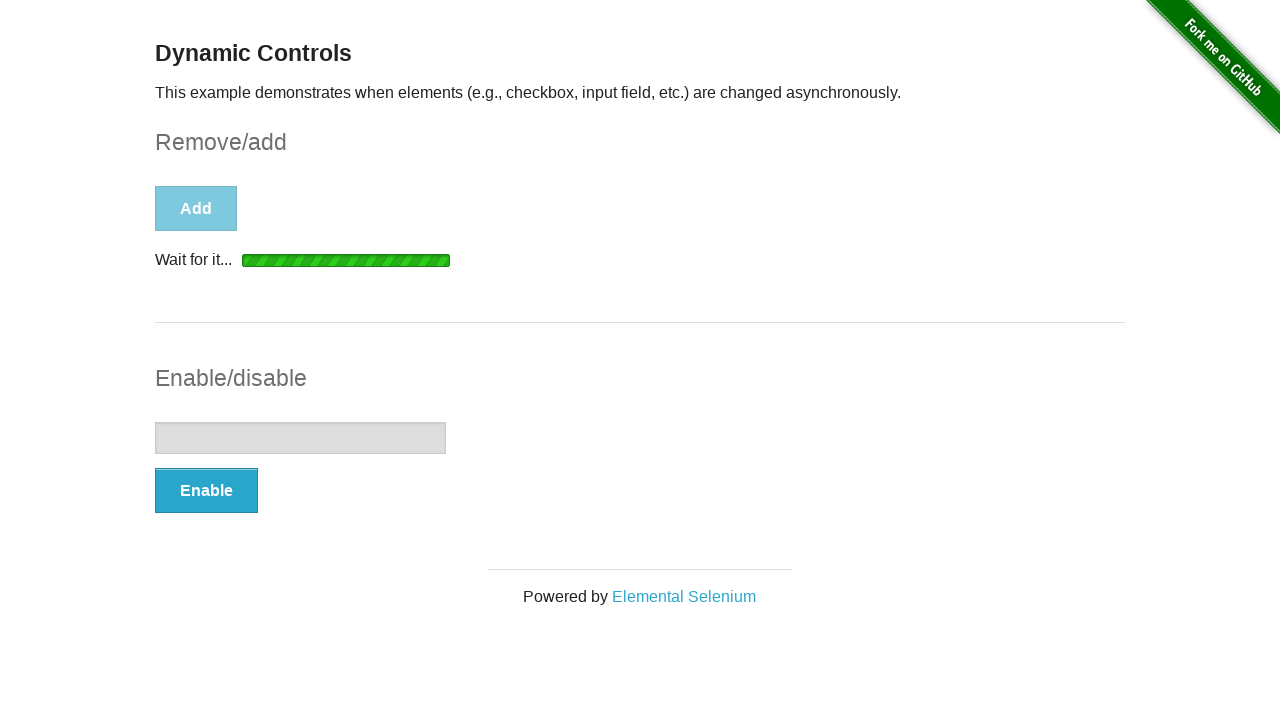

Checkbox reappeared as expected
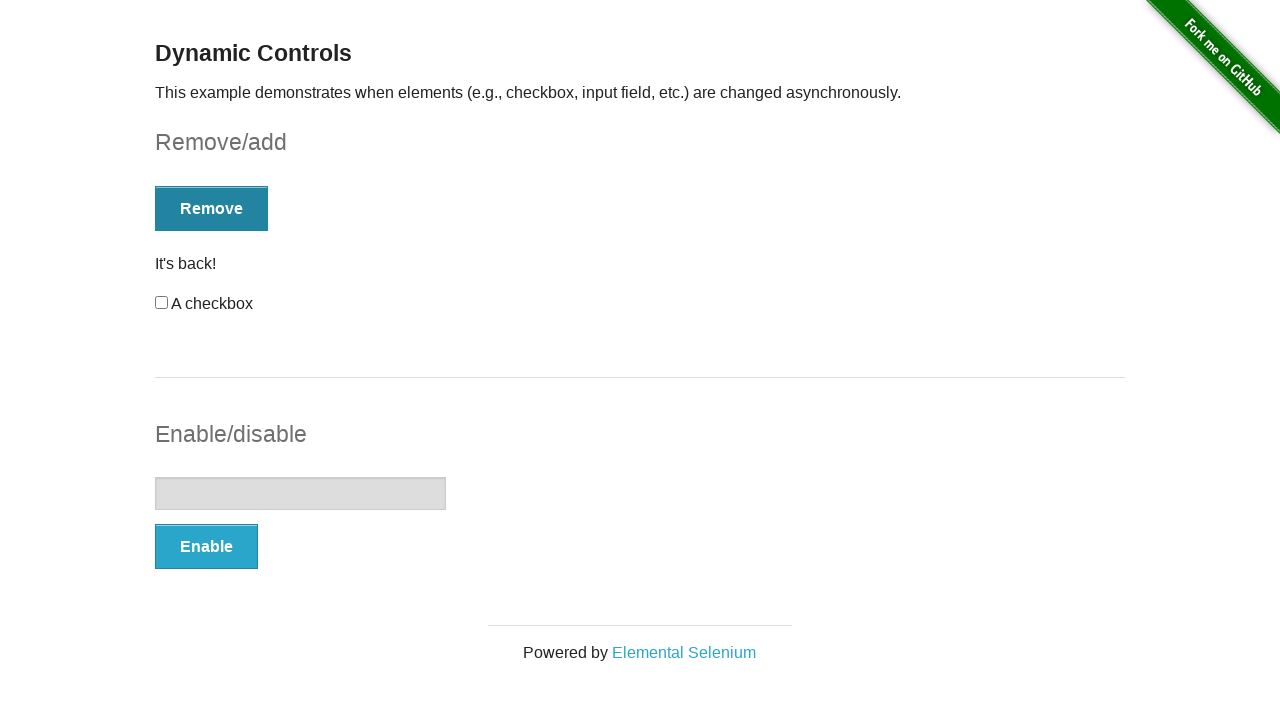

Verified status message is visible
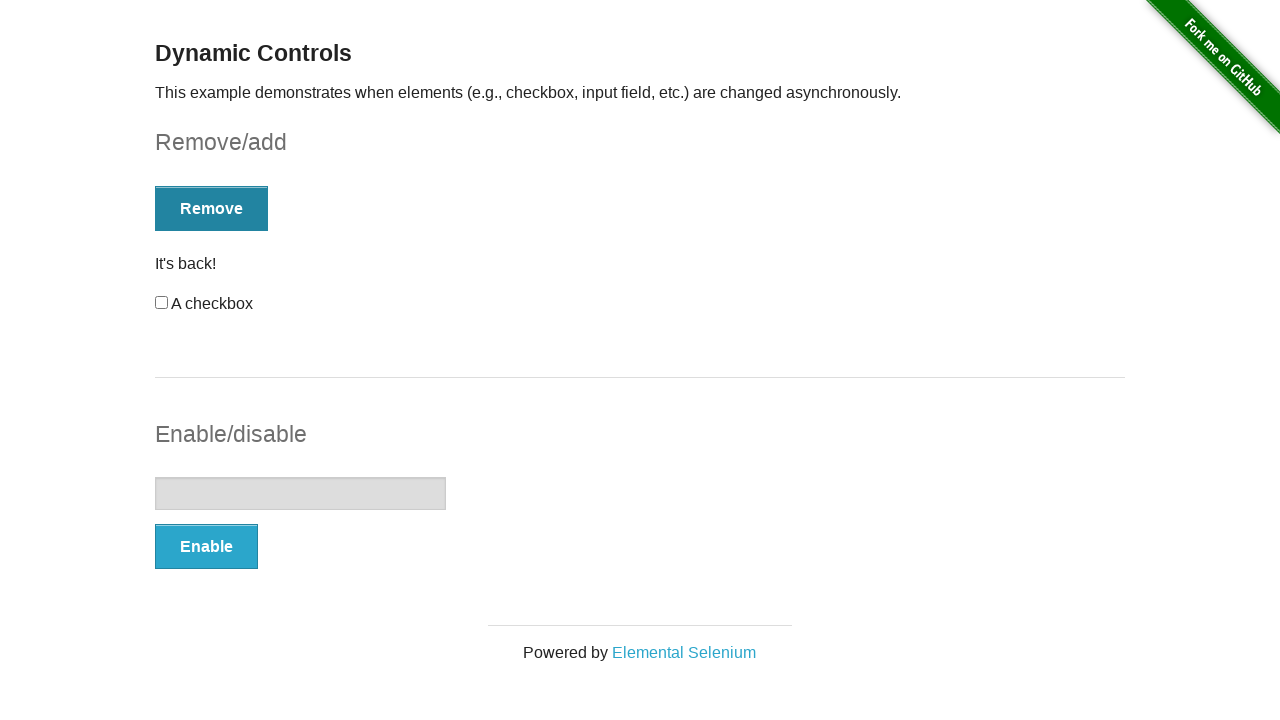

Verified status message displays 'It's back!'
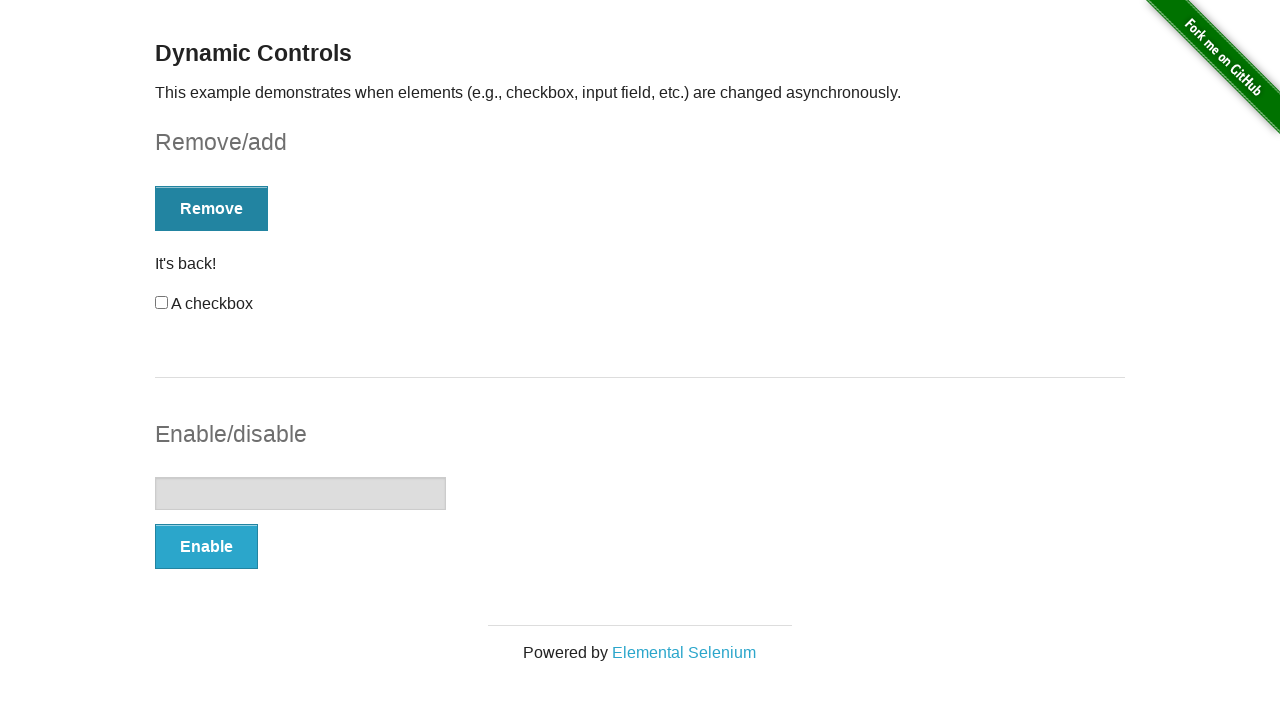

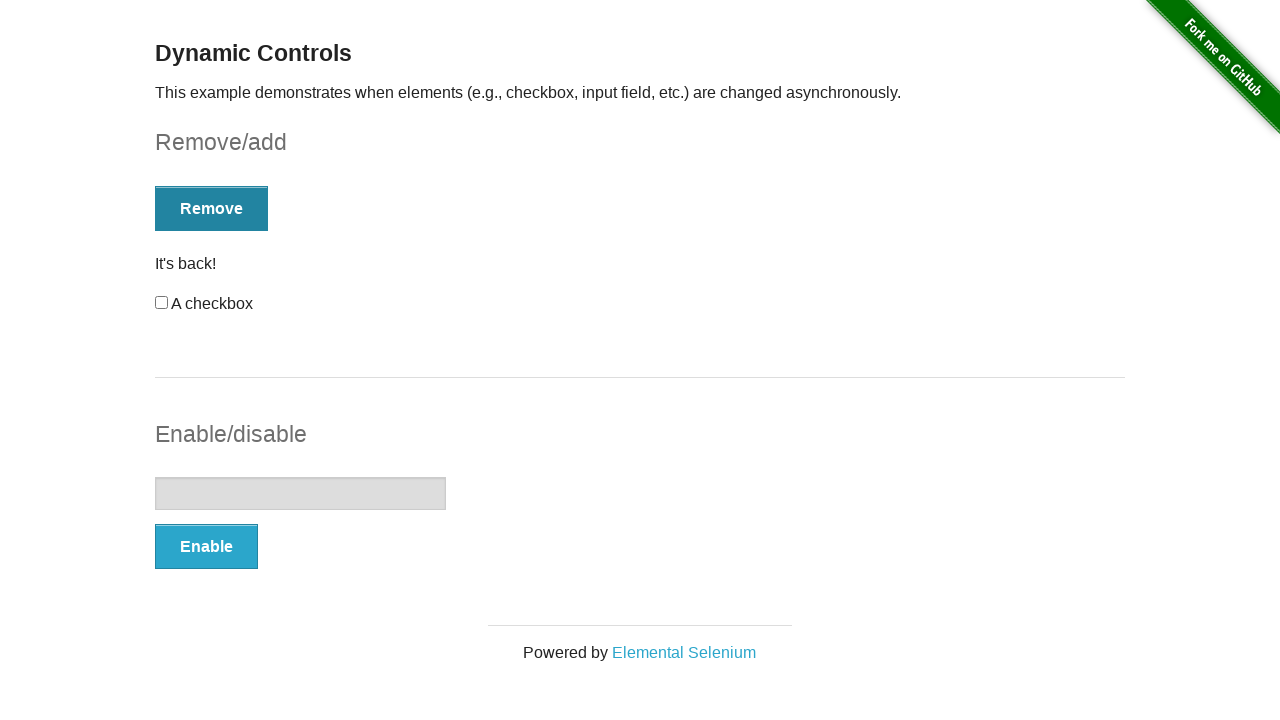